Tests registration form validation by filling out all fields with a password that is too short and verifying the error message is displayed

Starting URL: http://qa.noveogroup.com/

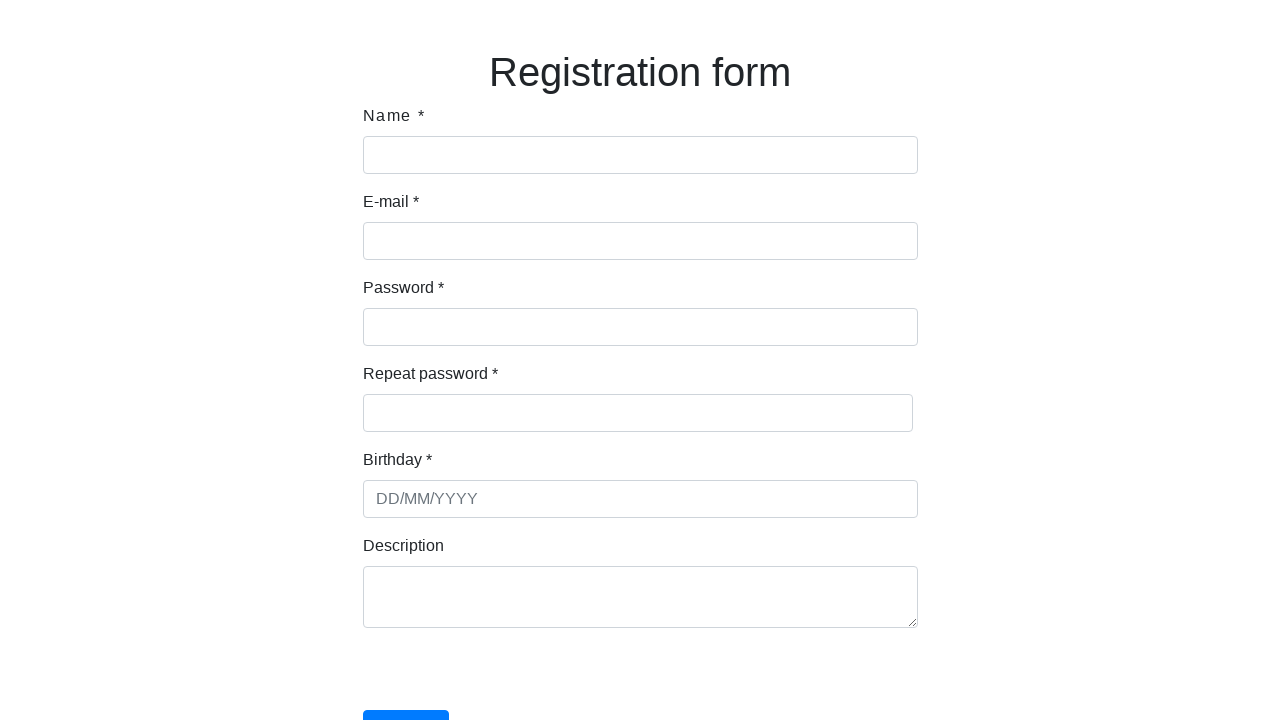

Filled name field with 'Michael' on #name
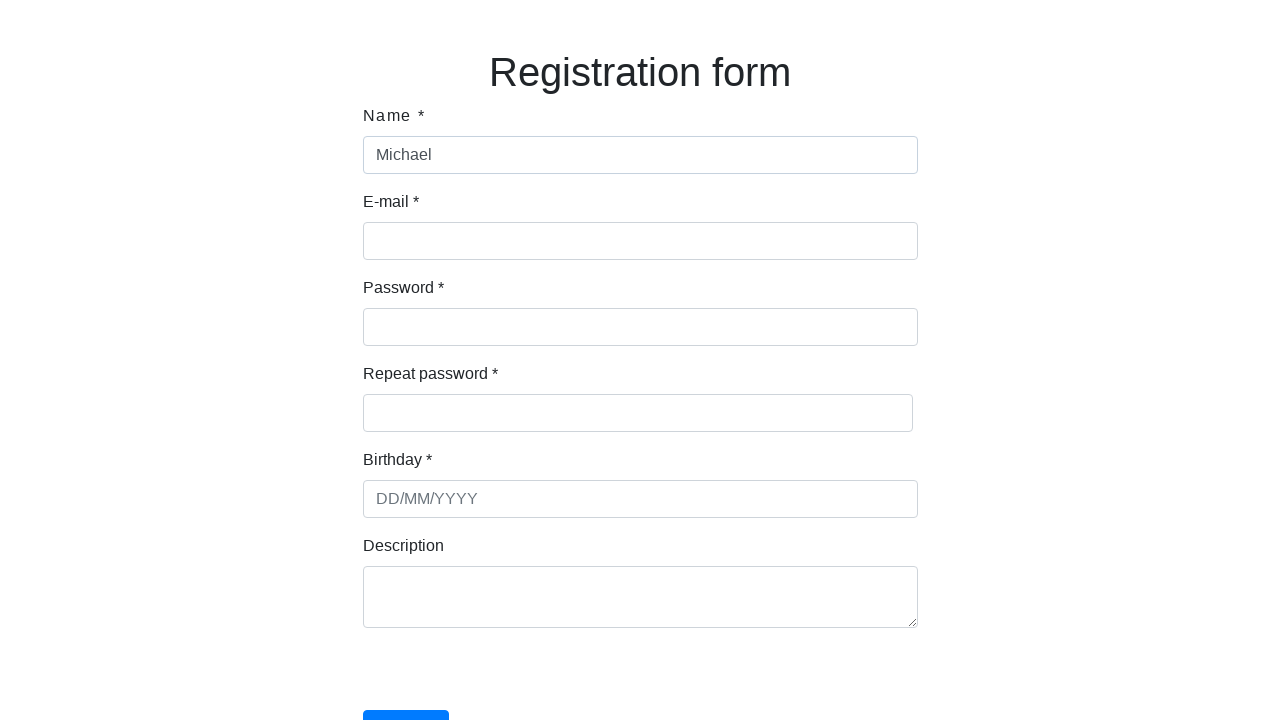

Filled email field with 'testuser847@mail.com' on #email
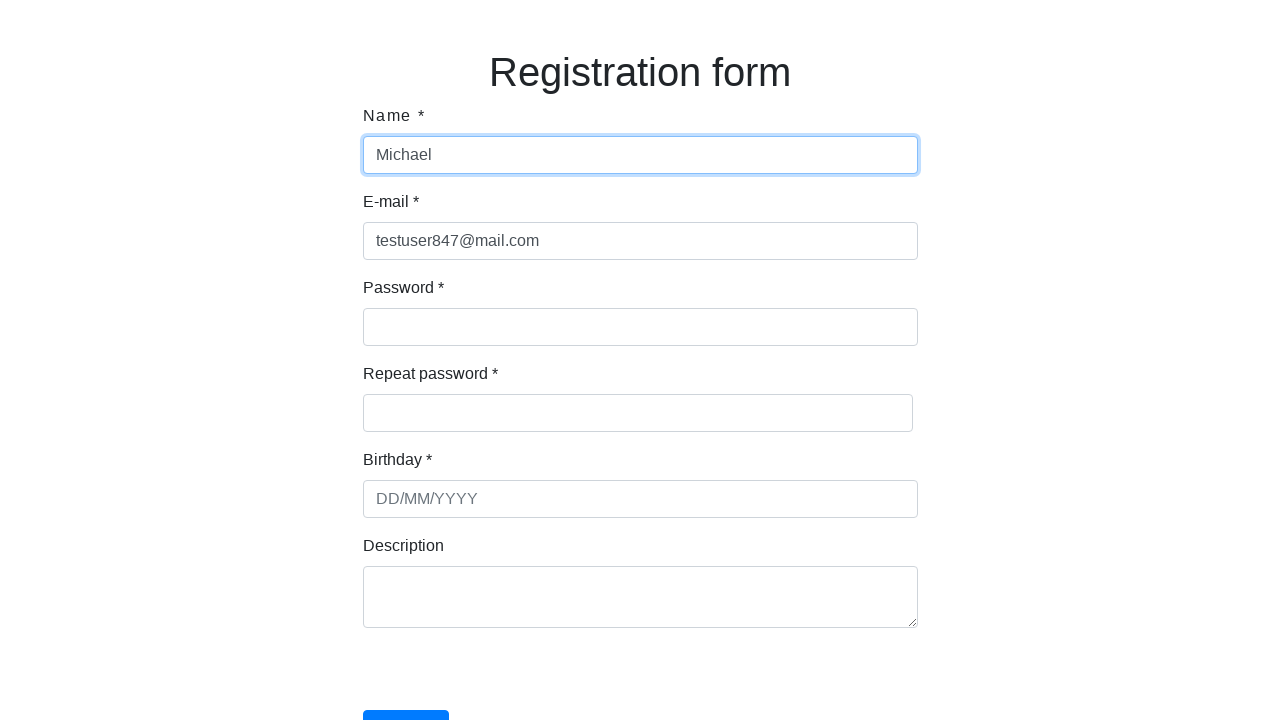

Filled password field with short password '1234567' to trigger validation on #password
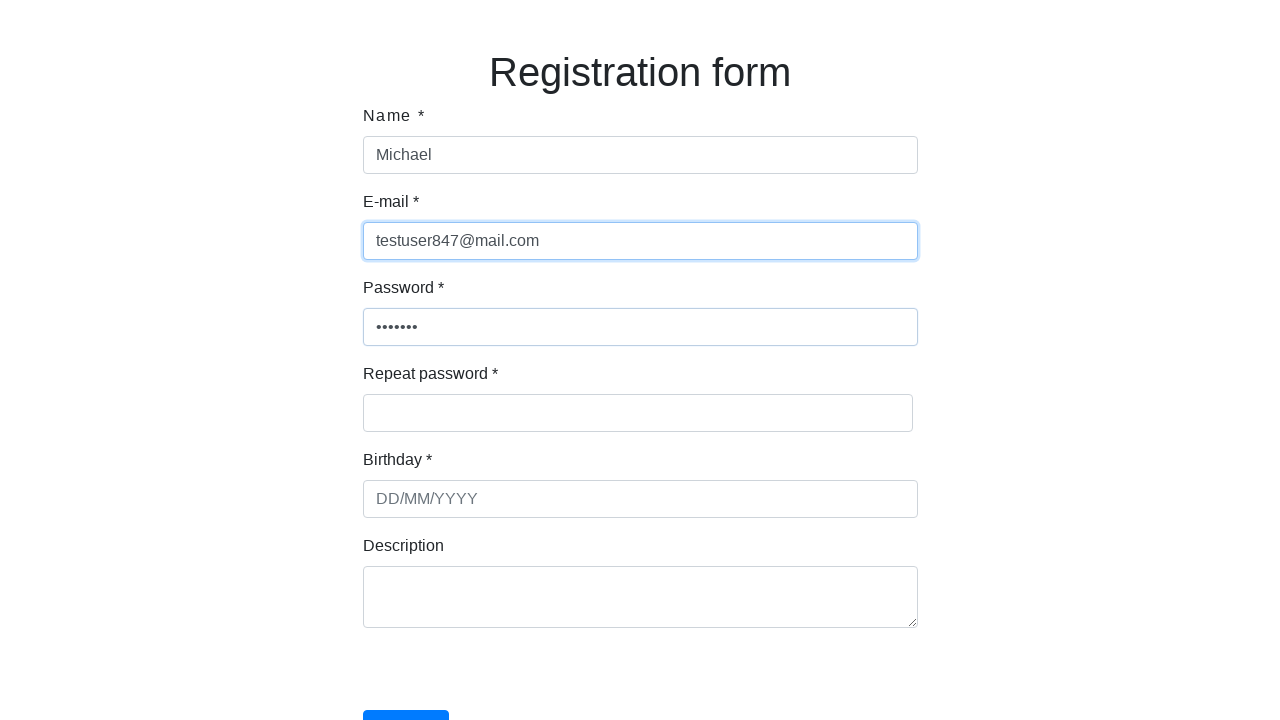

Filled repeat password field with '1234567' on #repeat_password
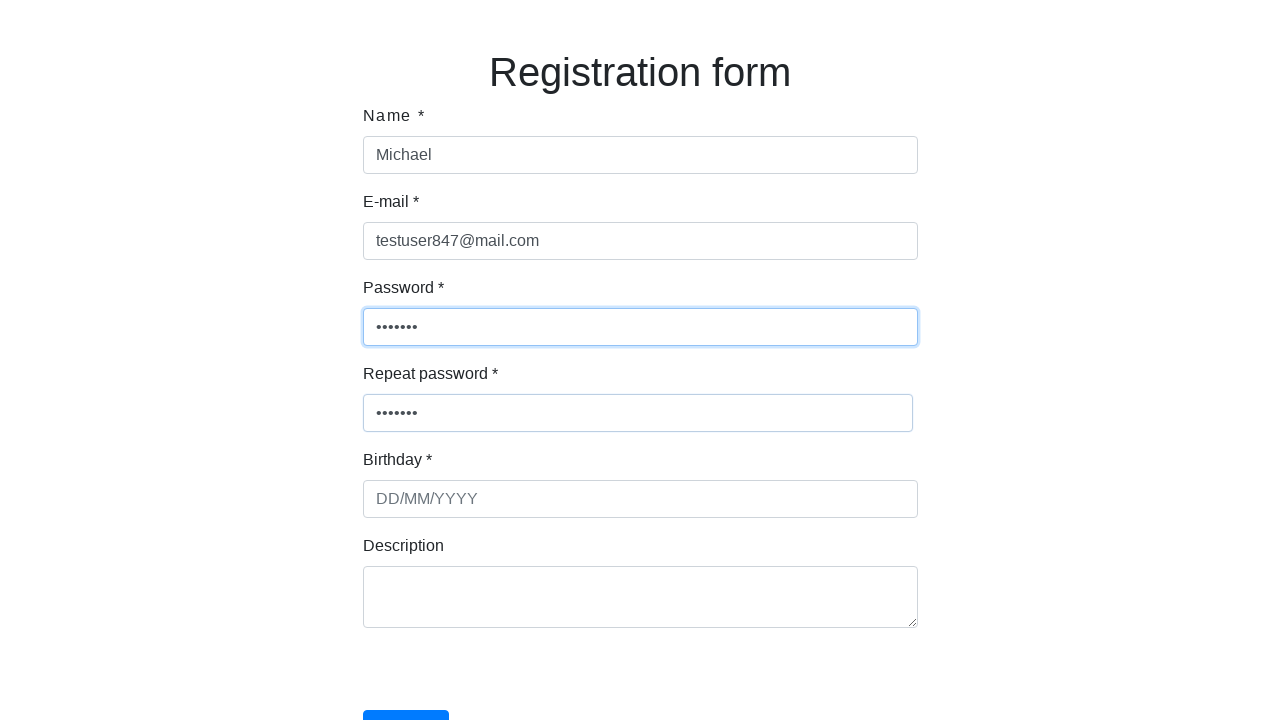

Filled birthday field with '25/03/1995' on #birthday
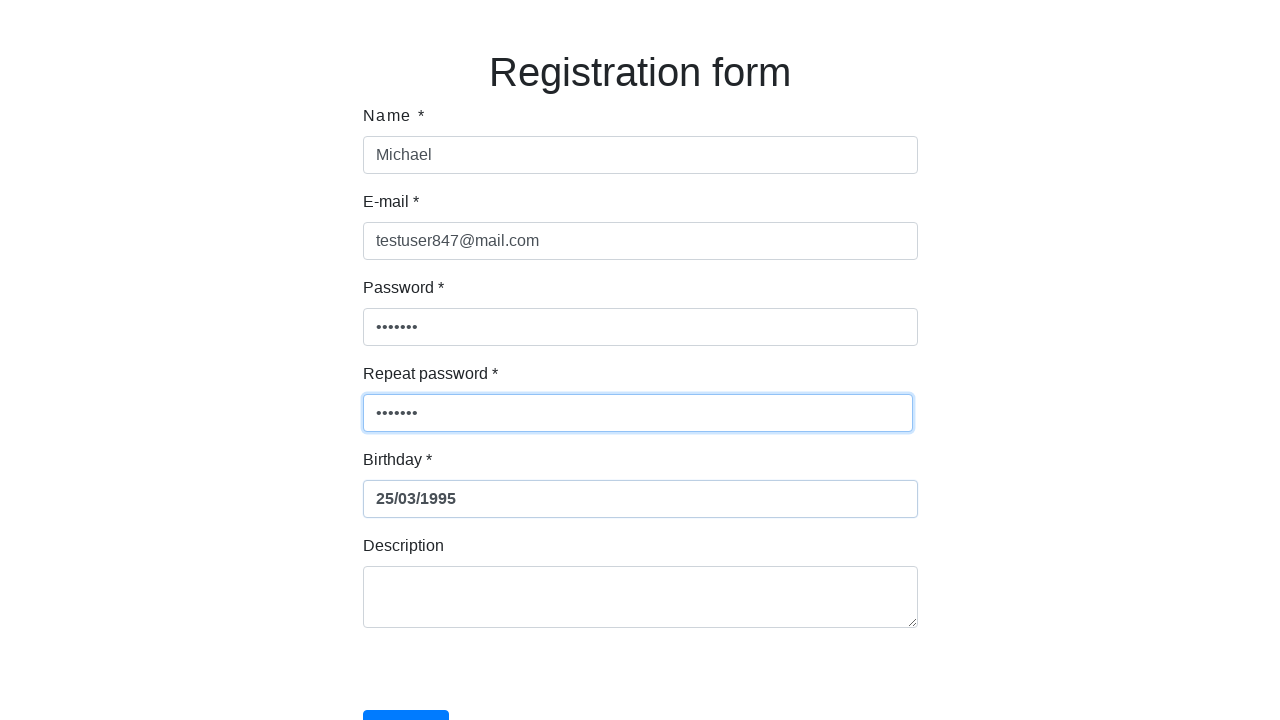

Clicked submit button to attempt registration at (406, 701) on .btn.btn-primary
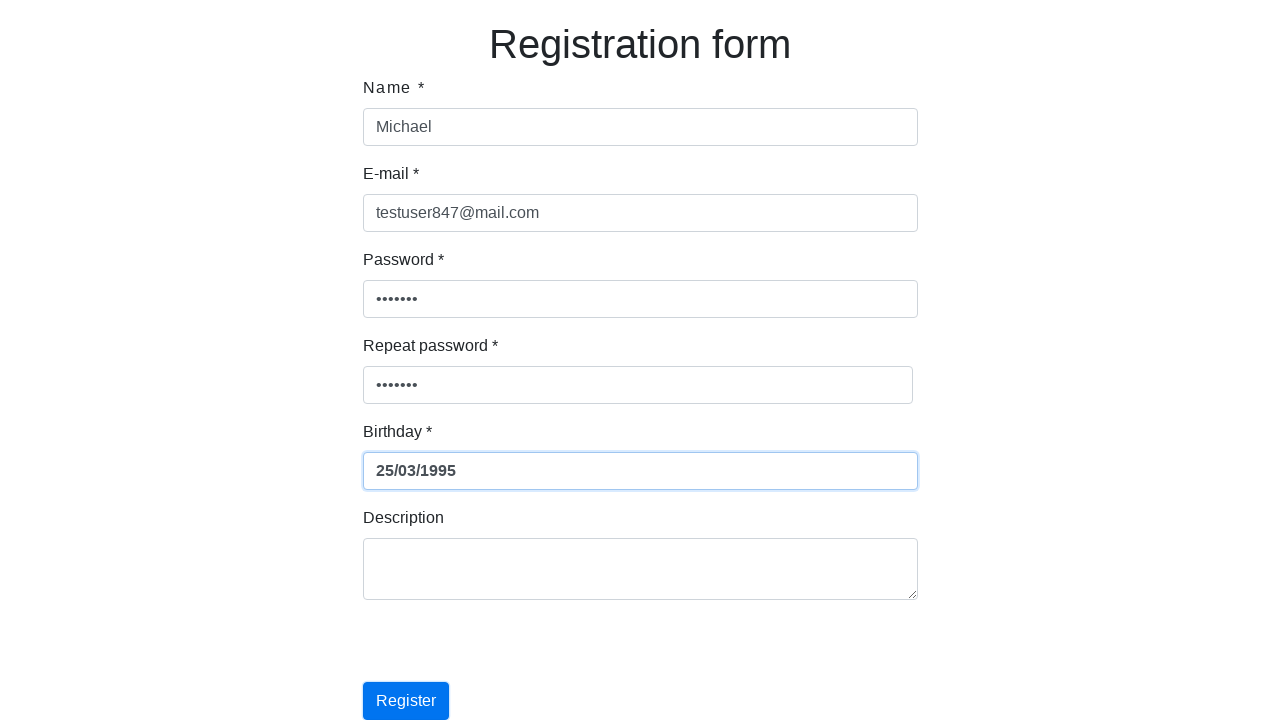

Password validation error message appeared
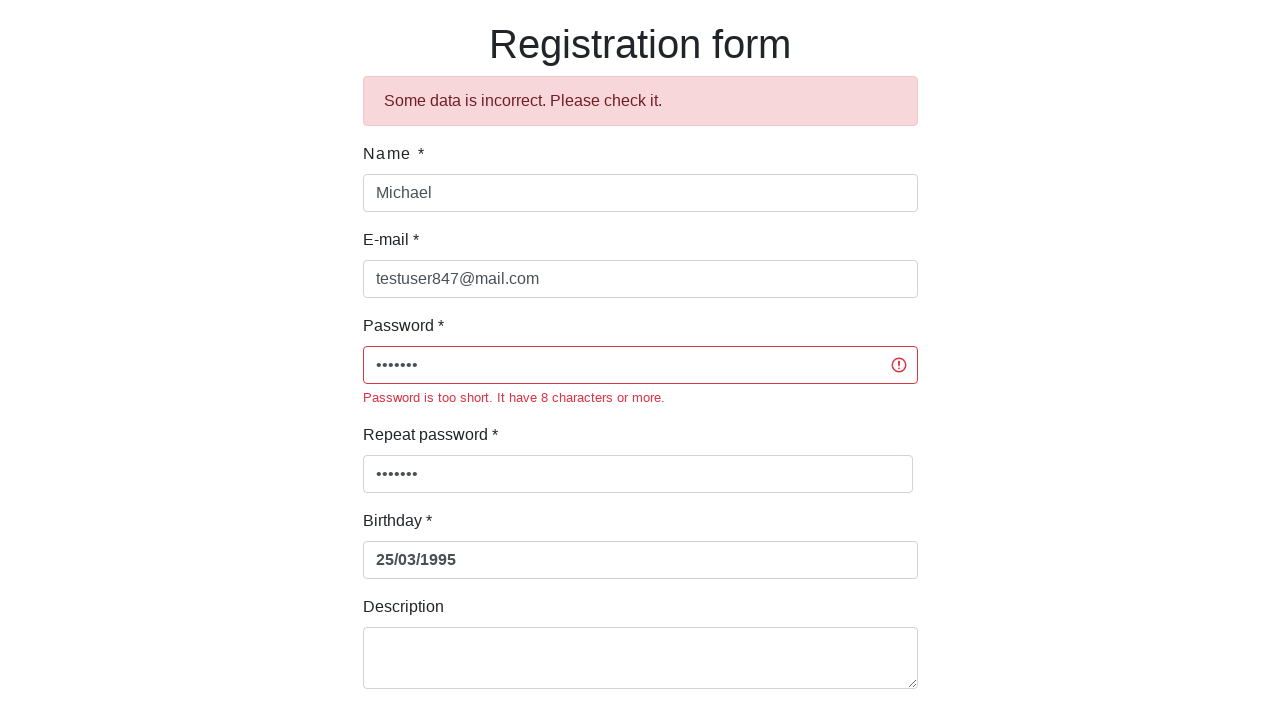

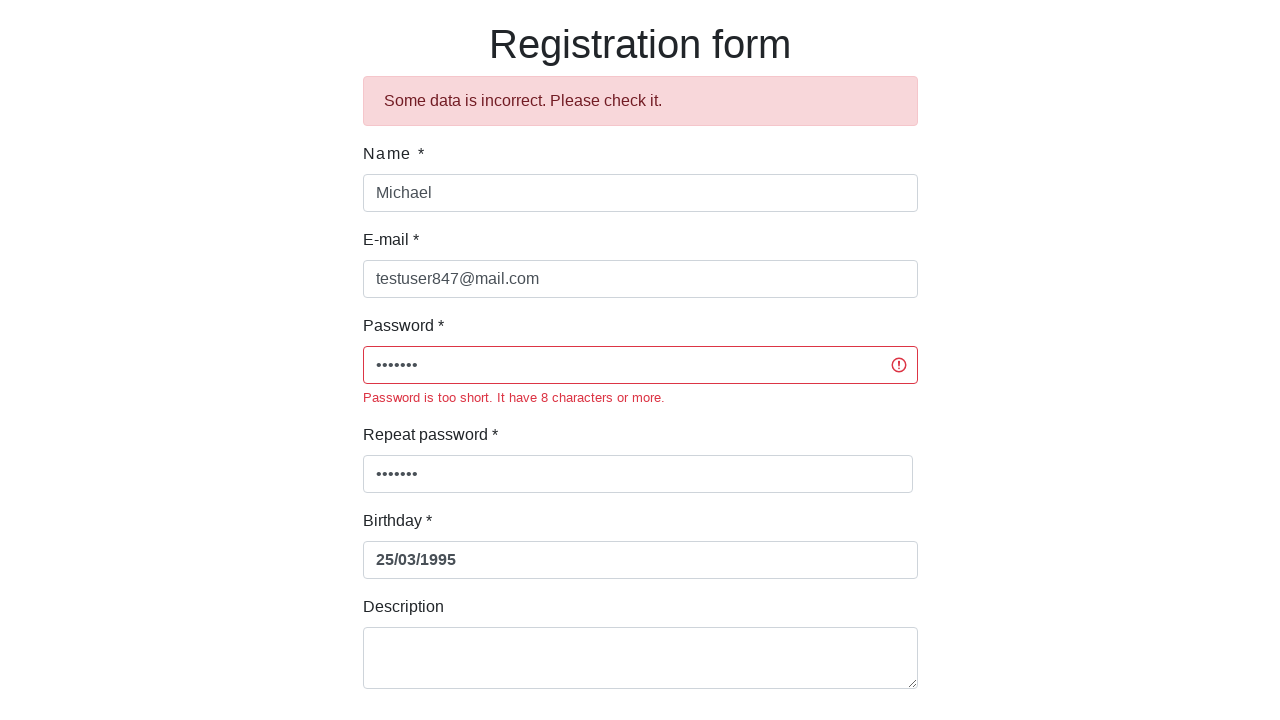